Tests relative locator functionality by finding and clicking on an experience checkbox using Selenium 4's relative locator feature

Starting URL: https://awesomeqa.com/practice.html

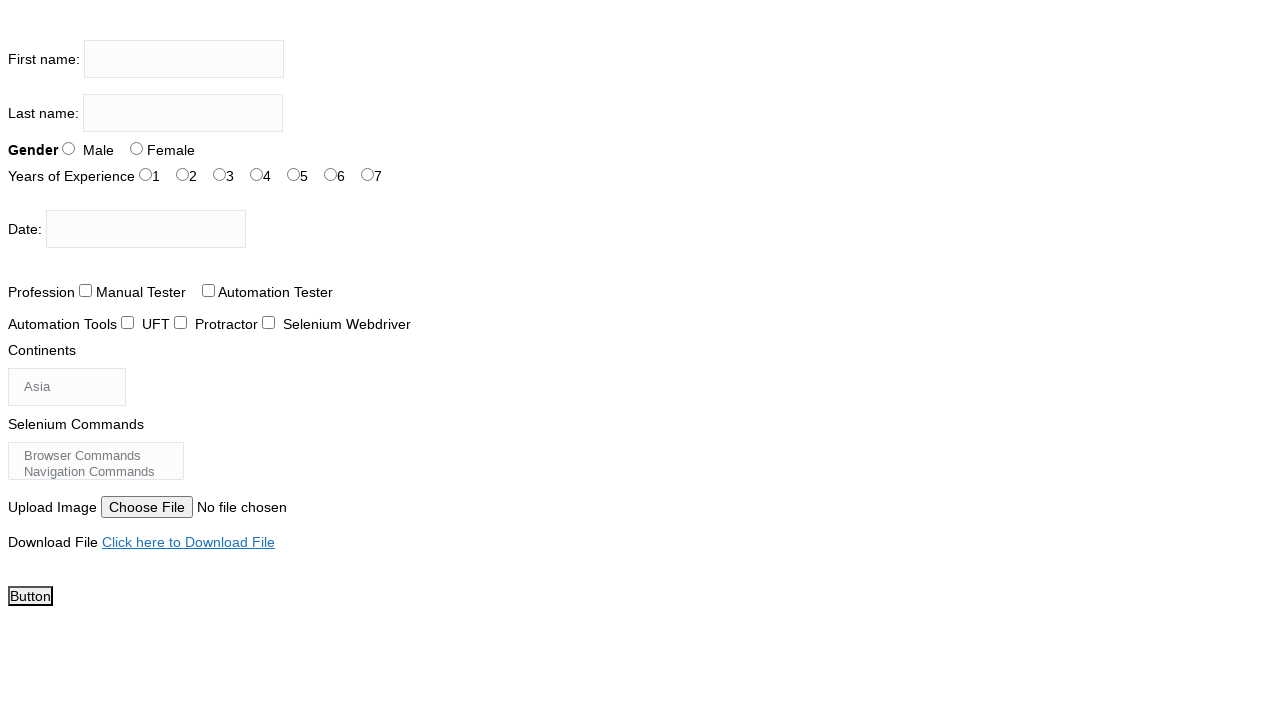

Waited for experience reference element (#exp-1) to load
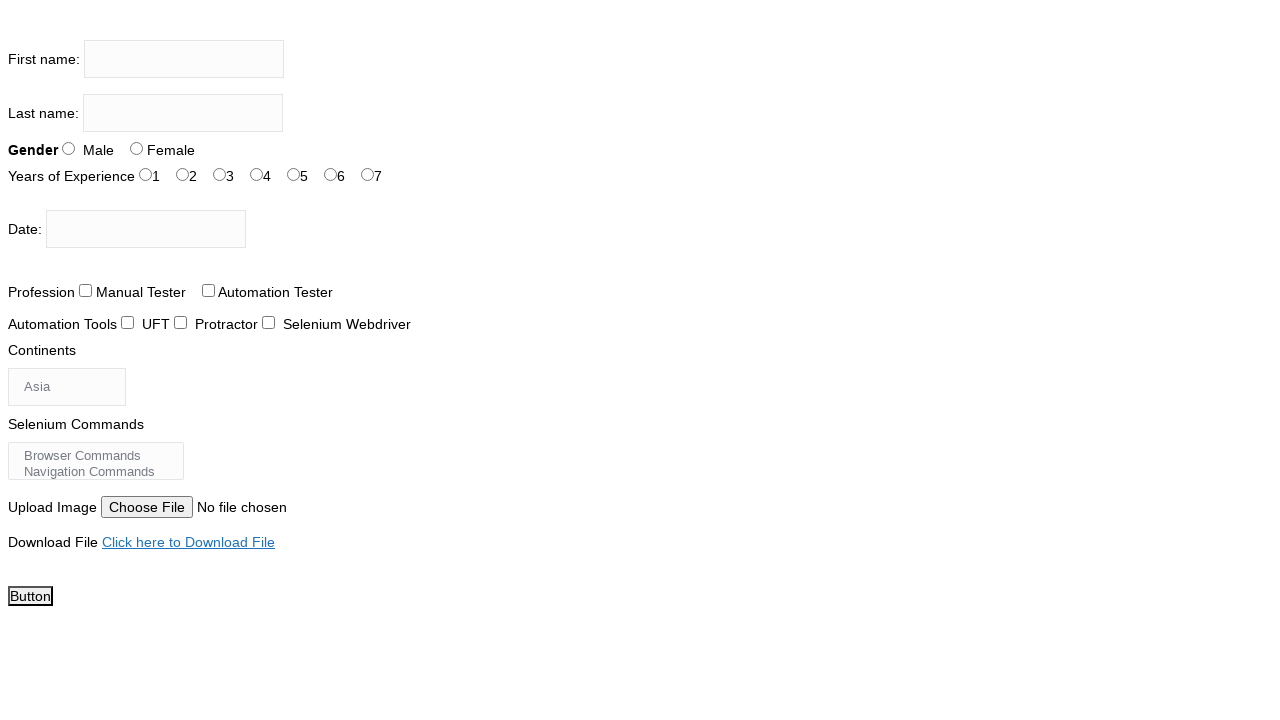

Clicked on the 3 years experience checkbox using relative locator approach at (256, 174) on #exp-3
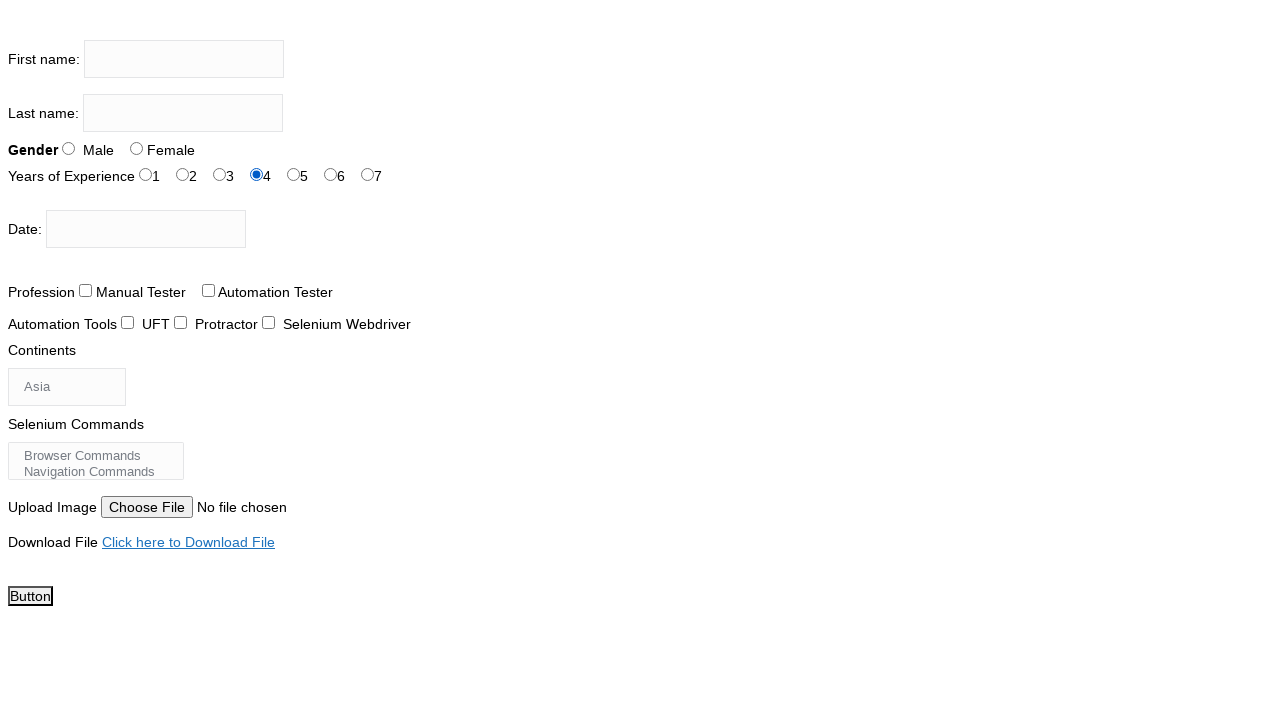

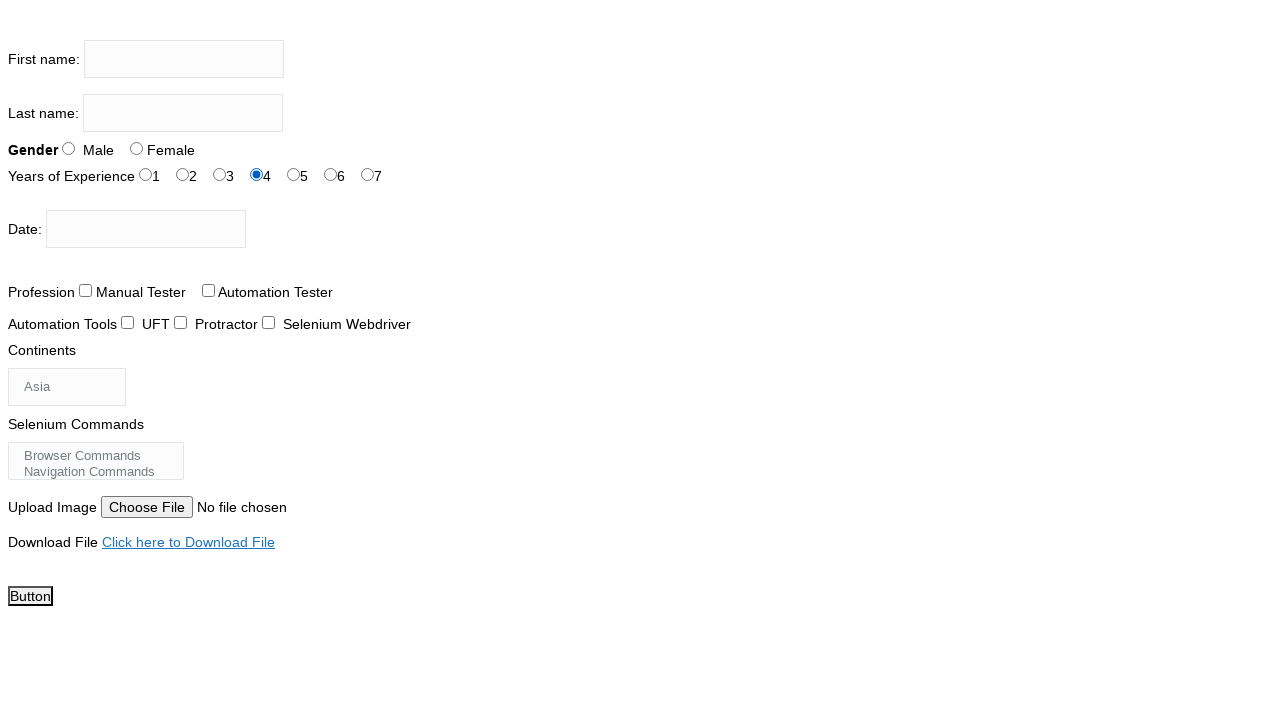